Tests keyboard input detection by pressing Enter and letter A keys

Starting URL: https://the-internet.herokuapp.com/key_presses

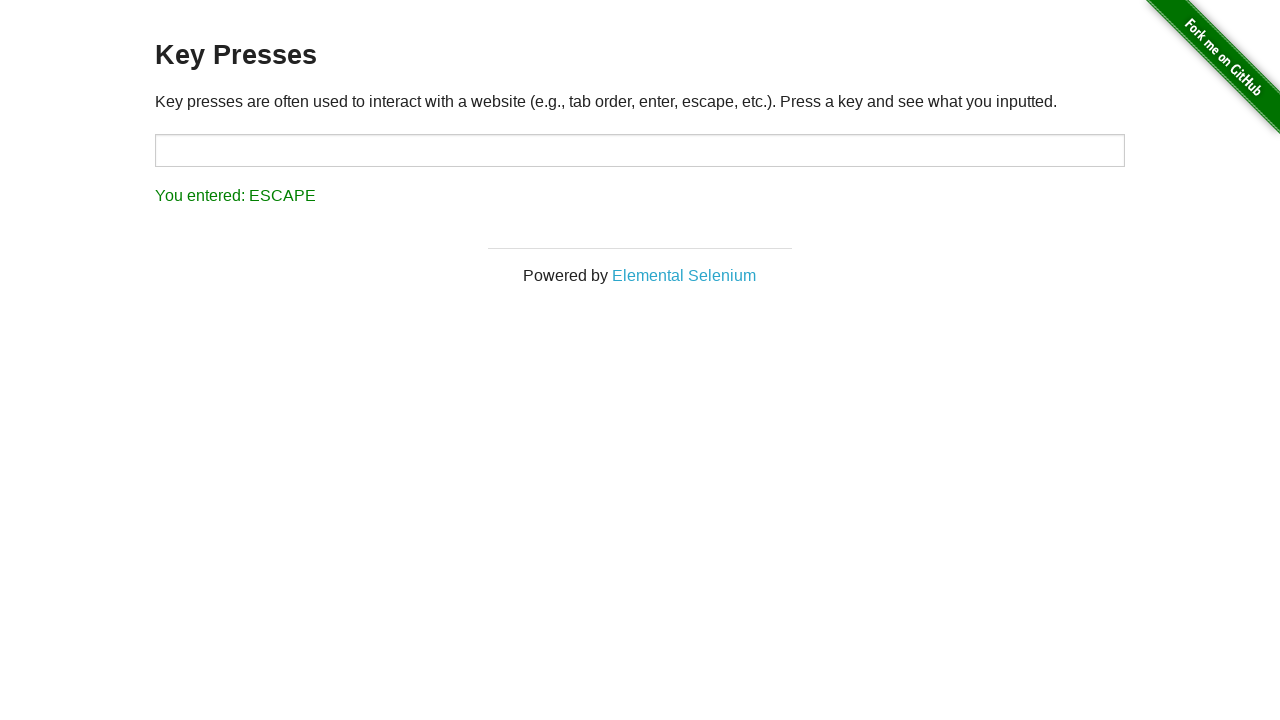

Pressed Enter key on body
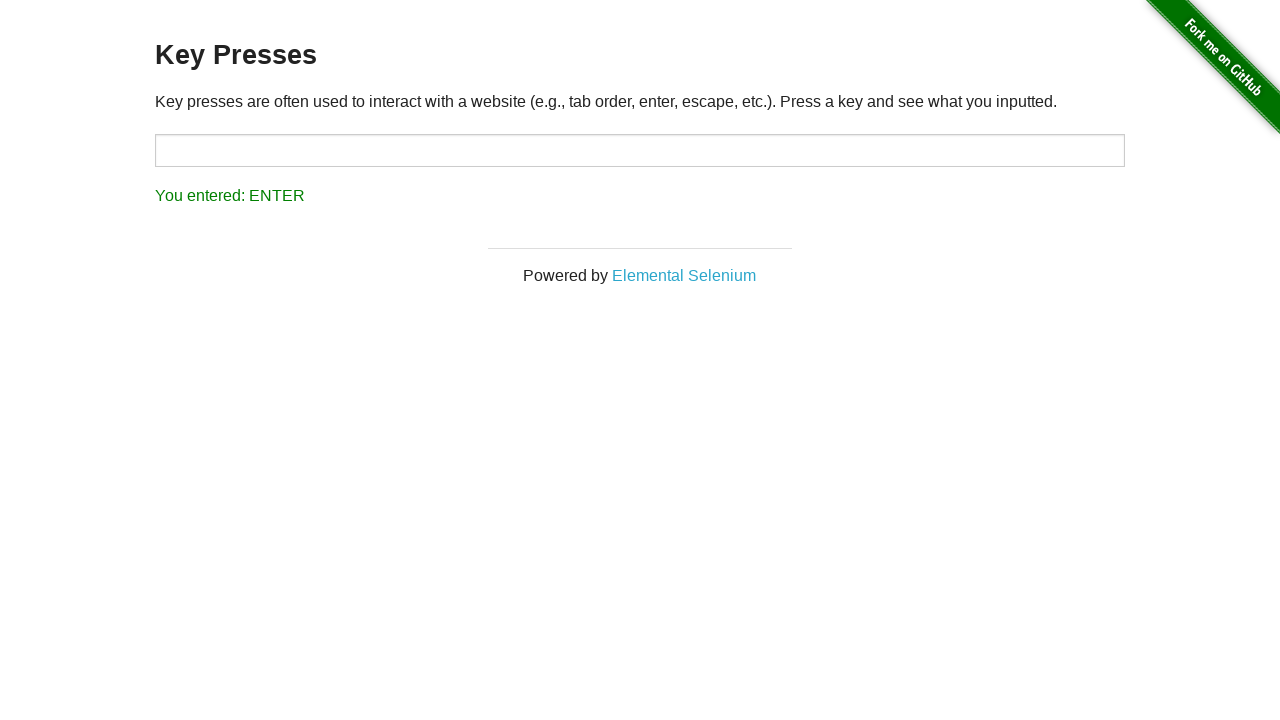

Retrieved result text after pressing Enter
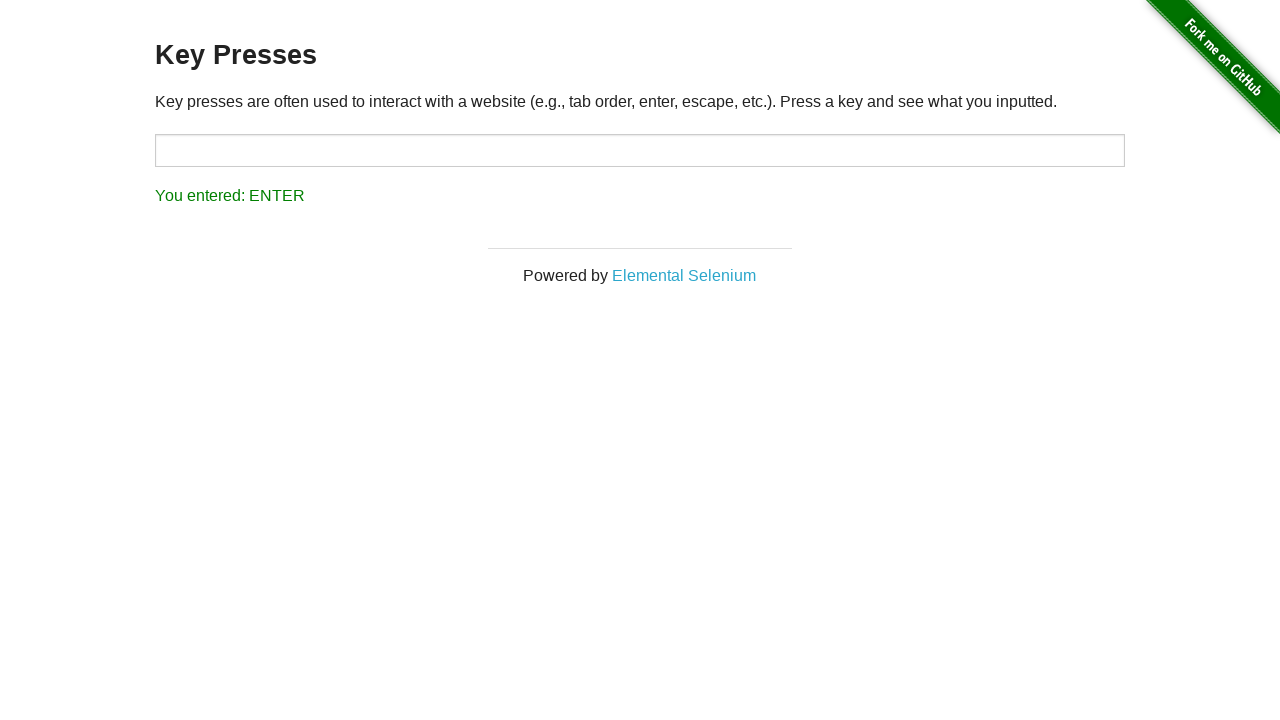

Pressed A key on body
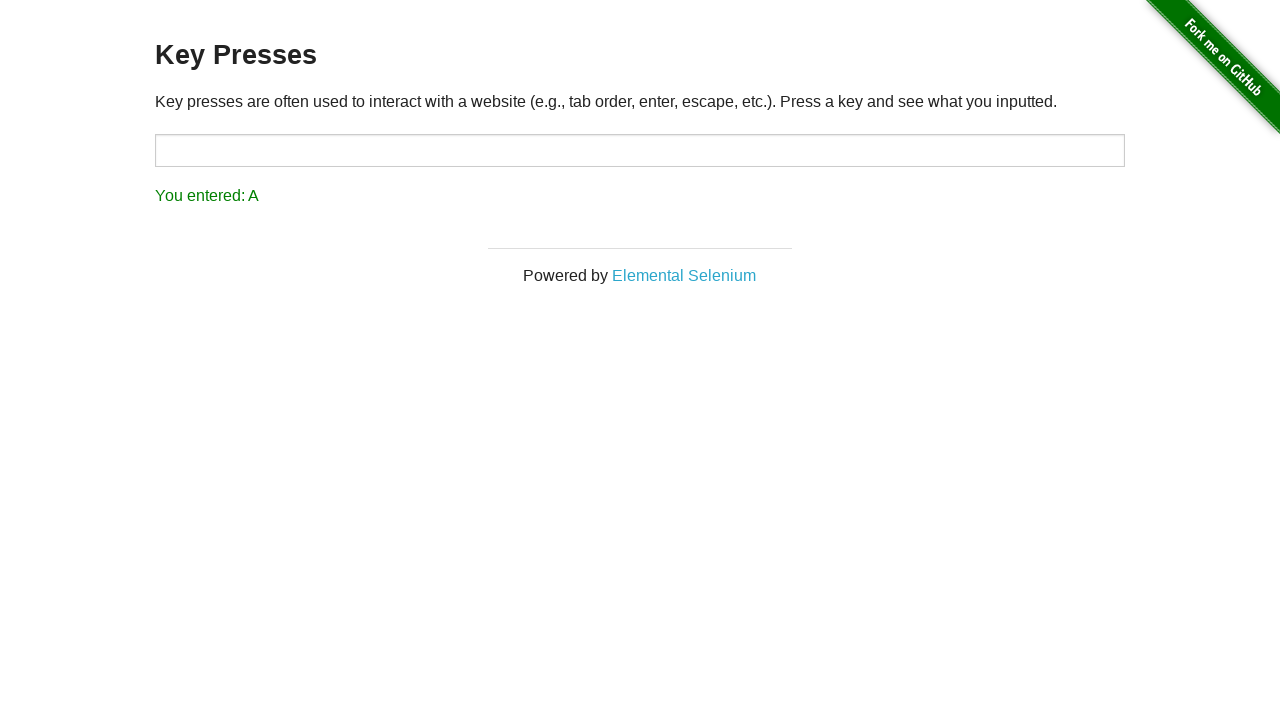

Retrieved result text after pressing A key
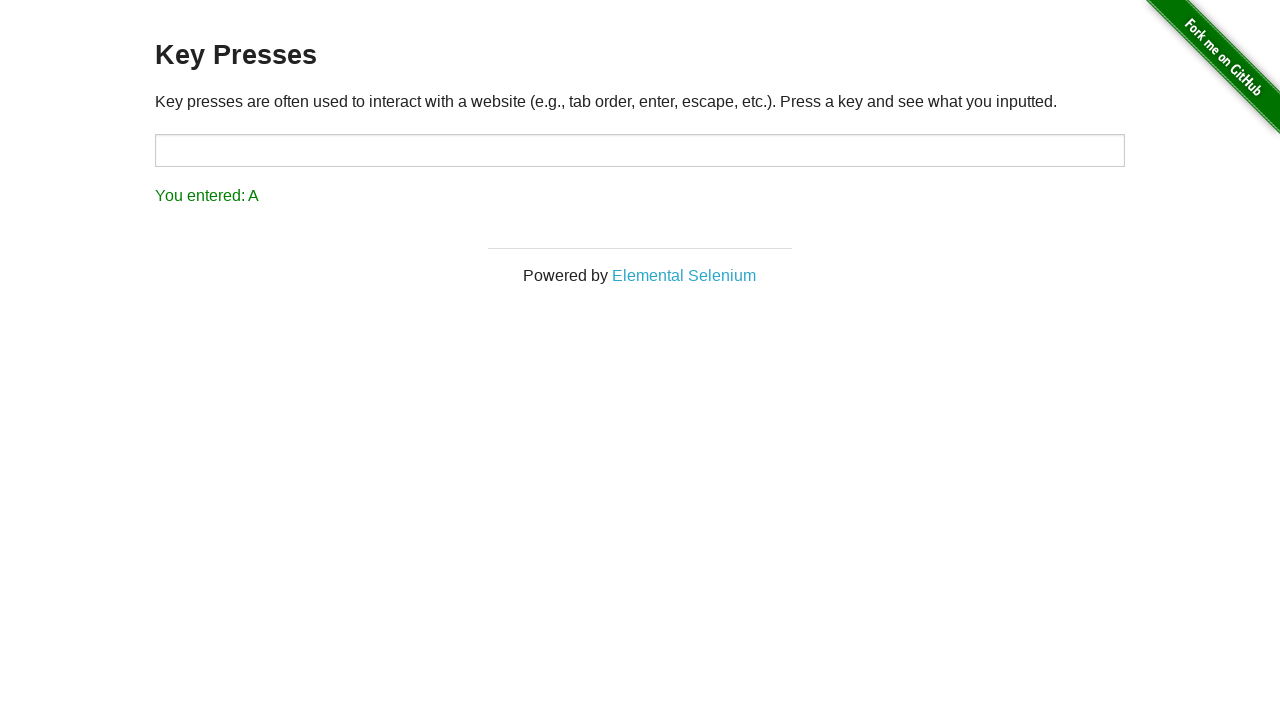

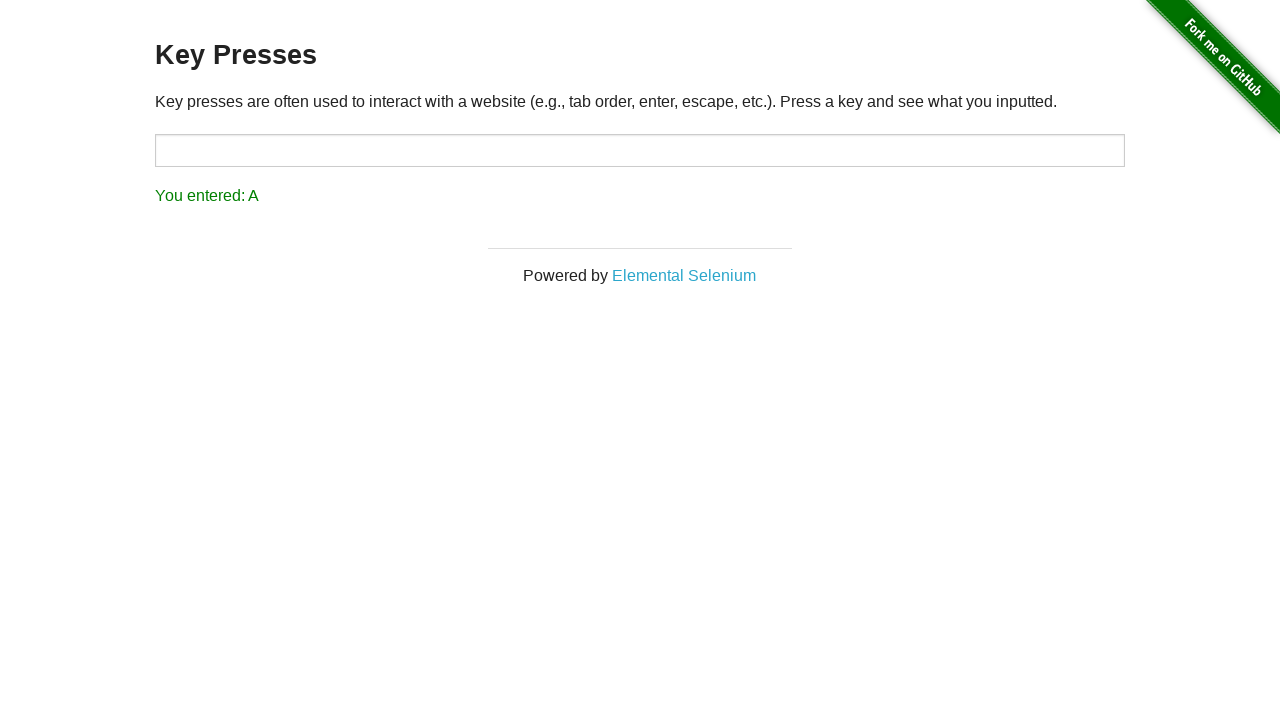